Tests navigation to the list example page and verifies the powered by link is present

Starting URL: http://the-internet.herokuapp.com/shifting_content

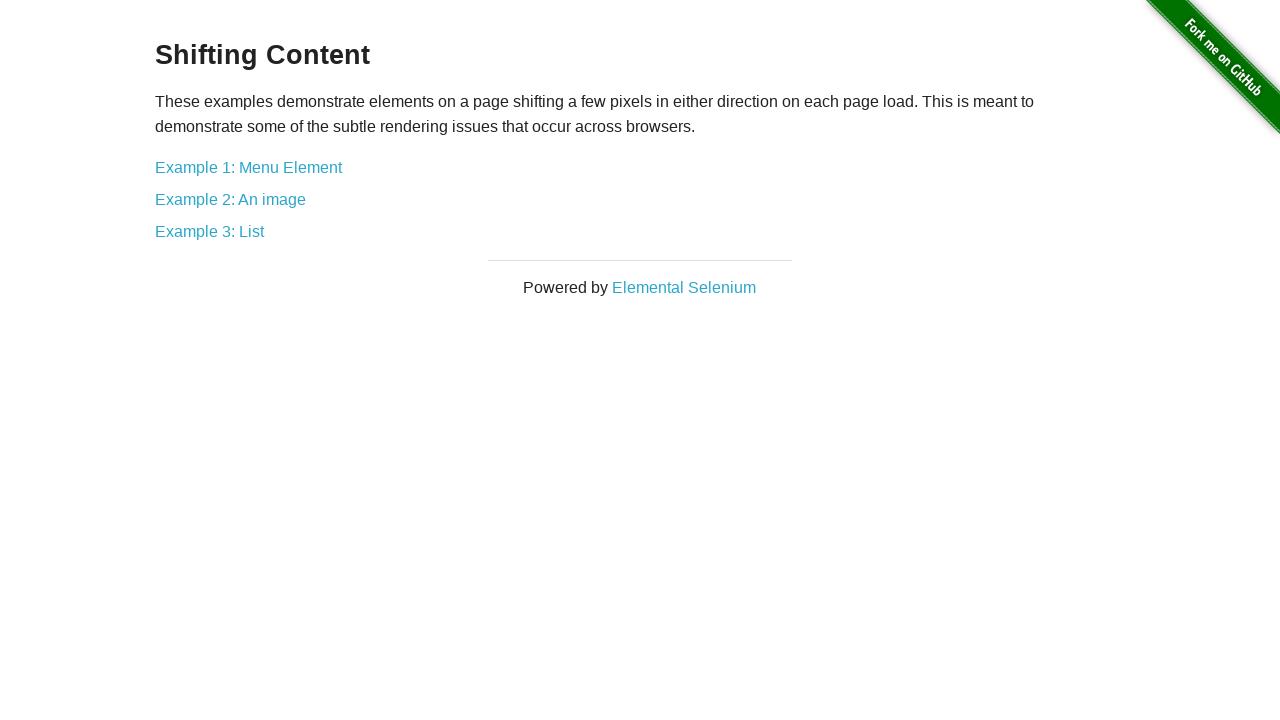

Navigated to shifting content page
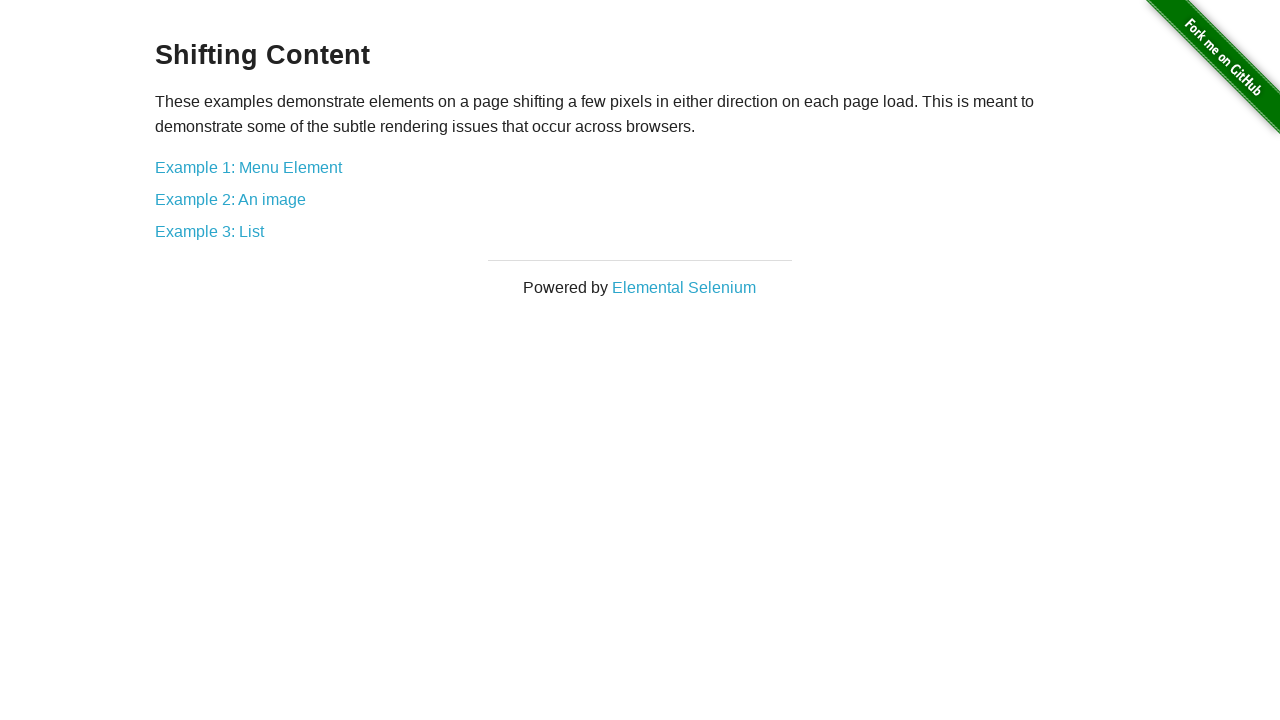

Clicked on the list example link at (210, 231) on .example > a:nth-child(9)
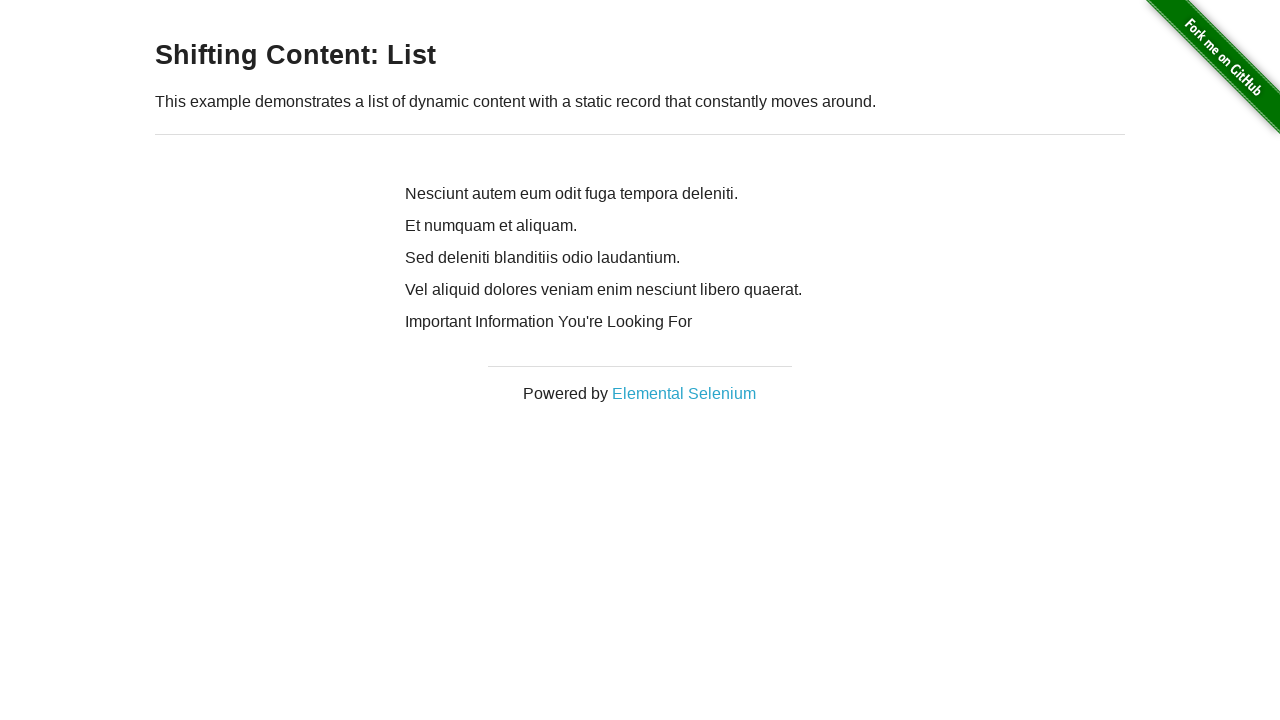

Verified the powered by link is present on the list example page
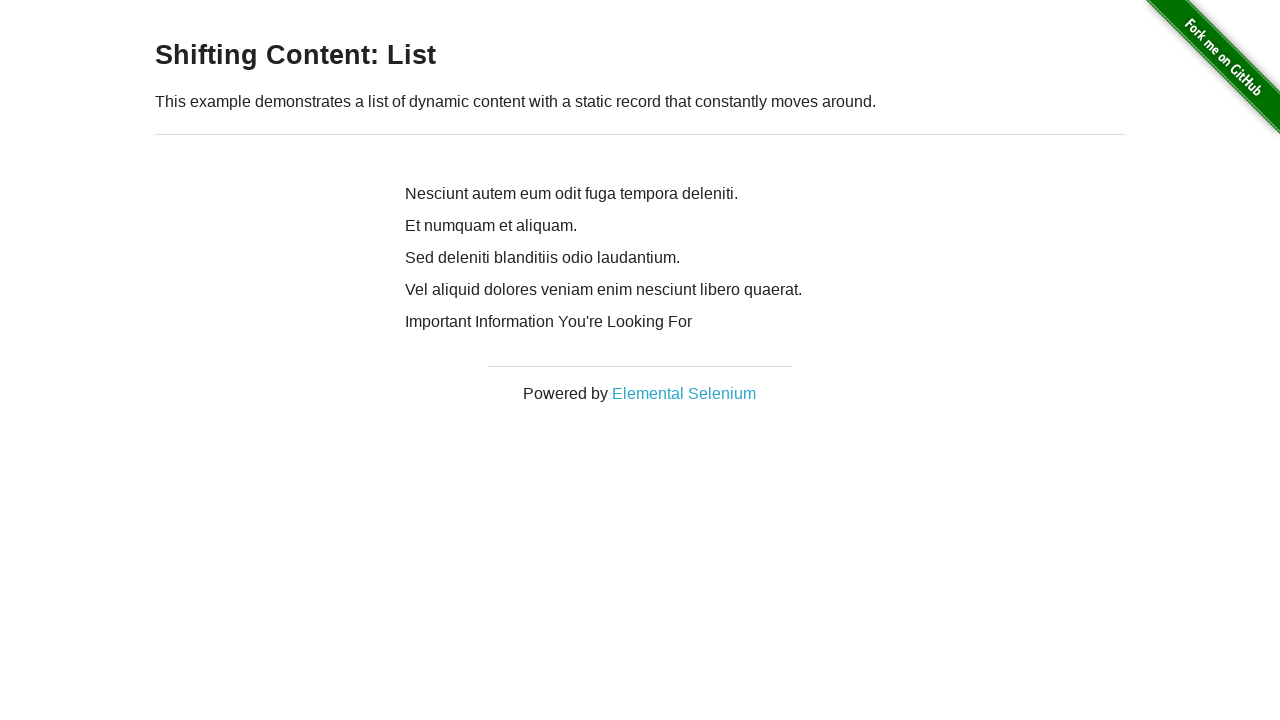

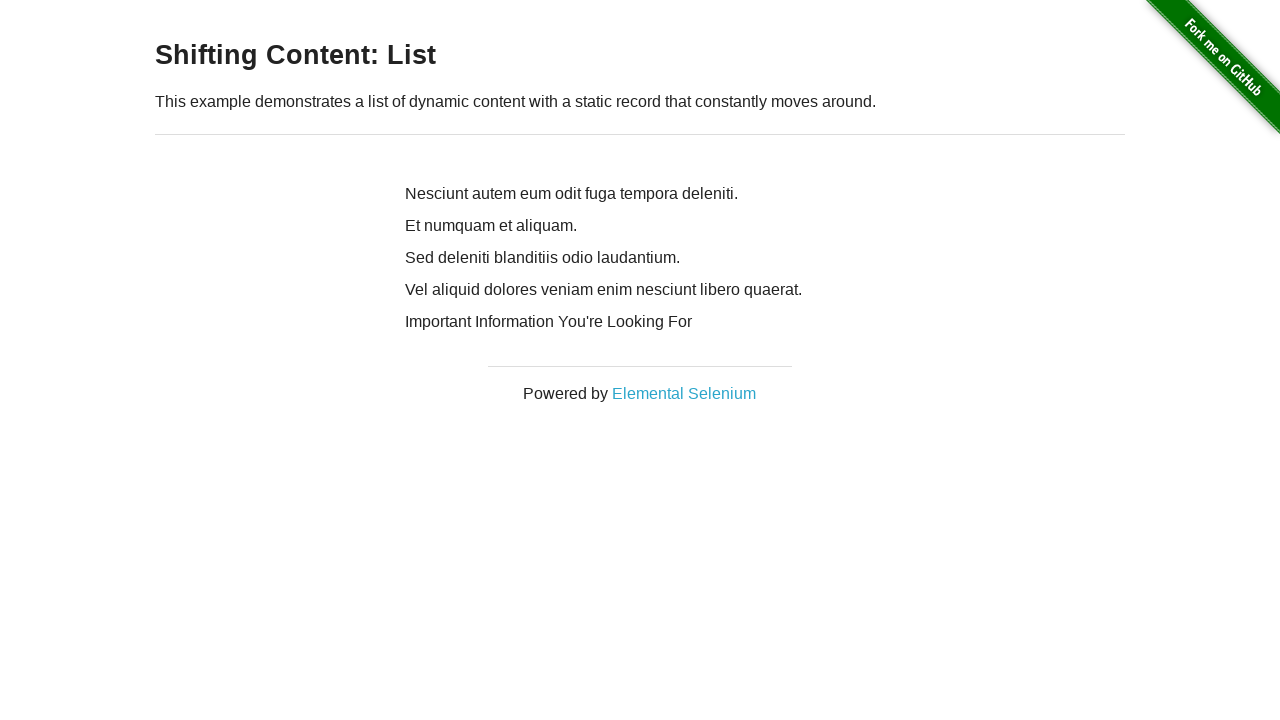